Tests a web page by clicking on four different buttons/elements (resolution, location, details, timezone) to verify they are clickable and interactive.

Starting URL: https://mfml.in/api/getInfo

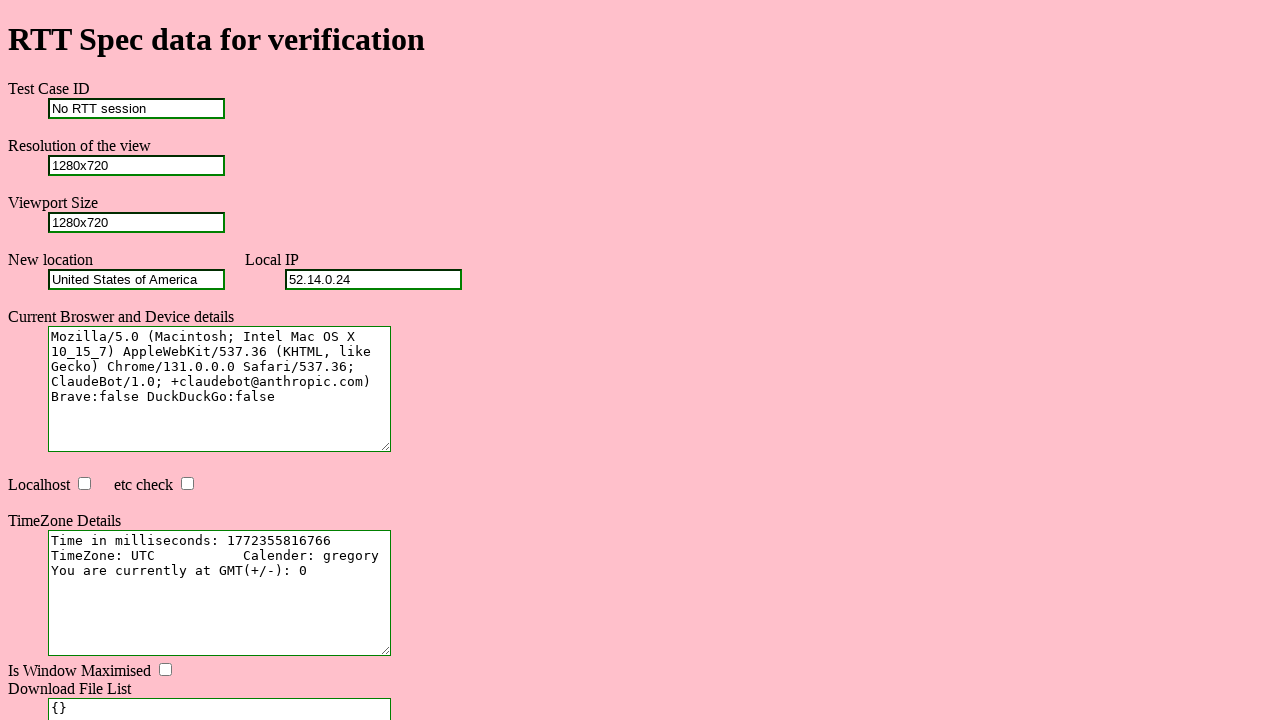

Resolution button element loaded
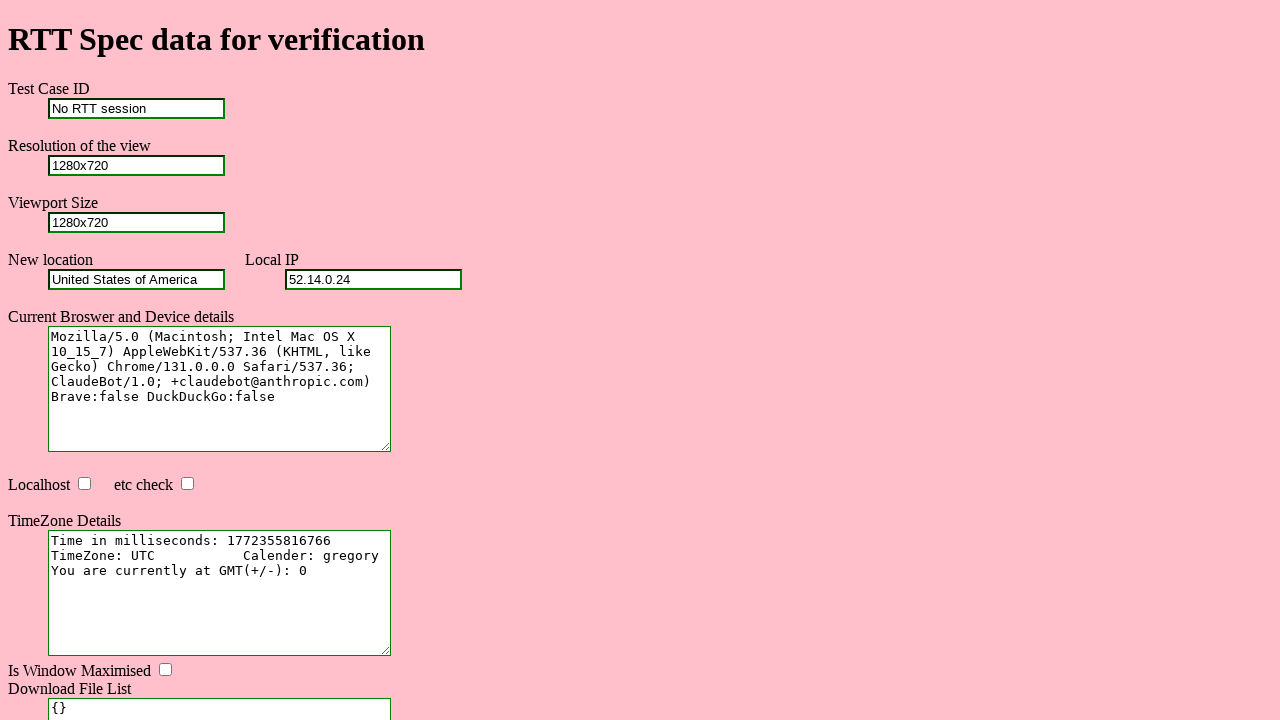

Clicked resolution button at (136, 165) on #resolution
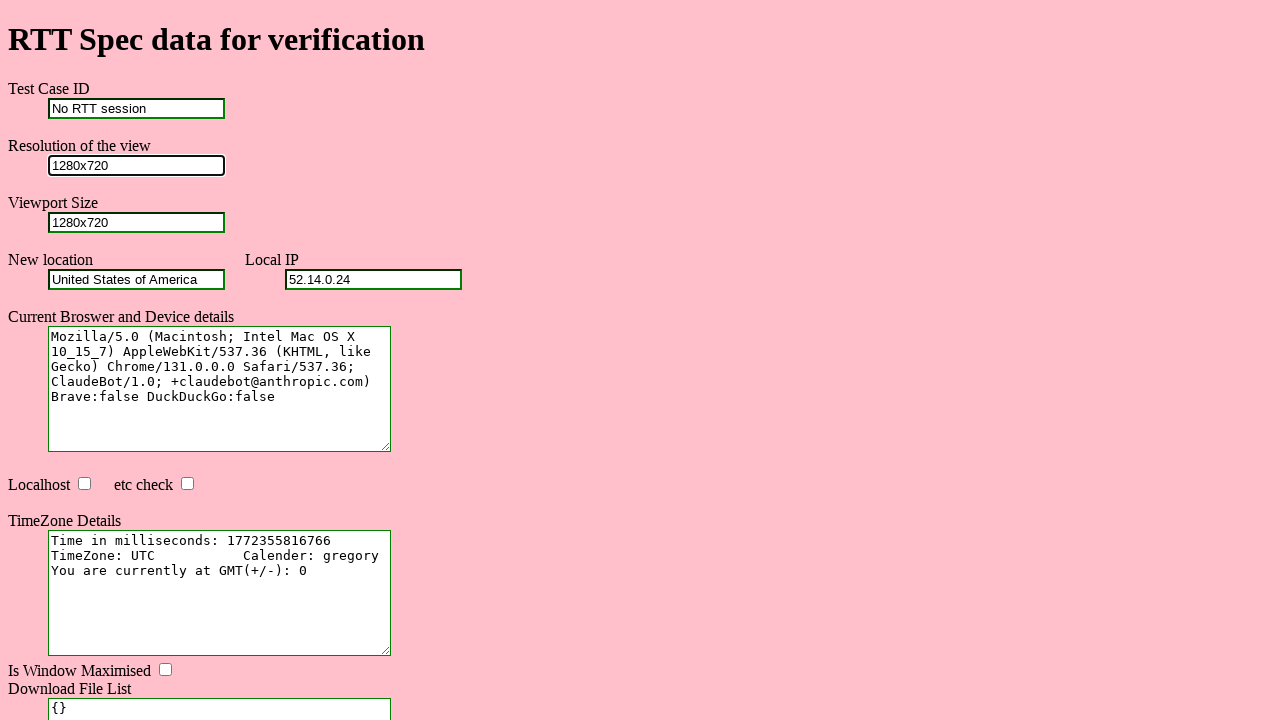

Location button element loaded
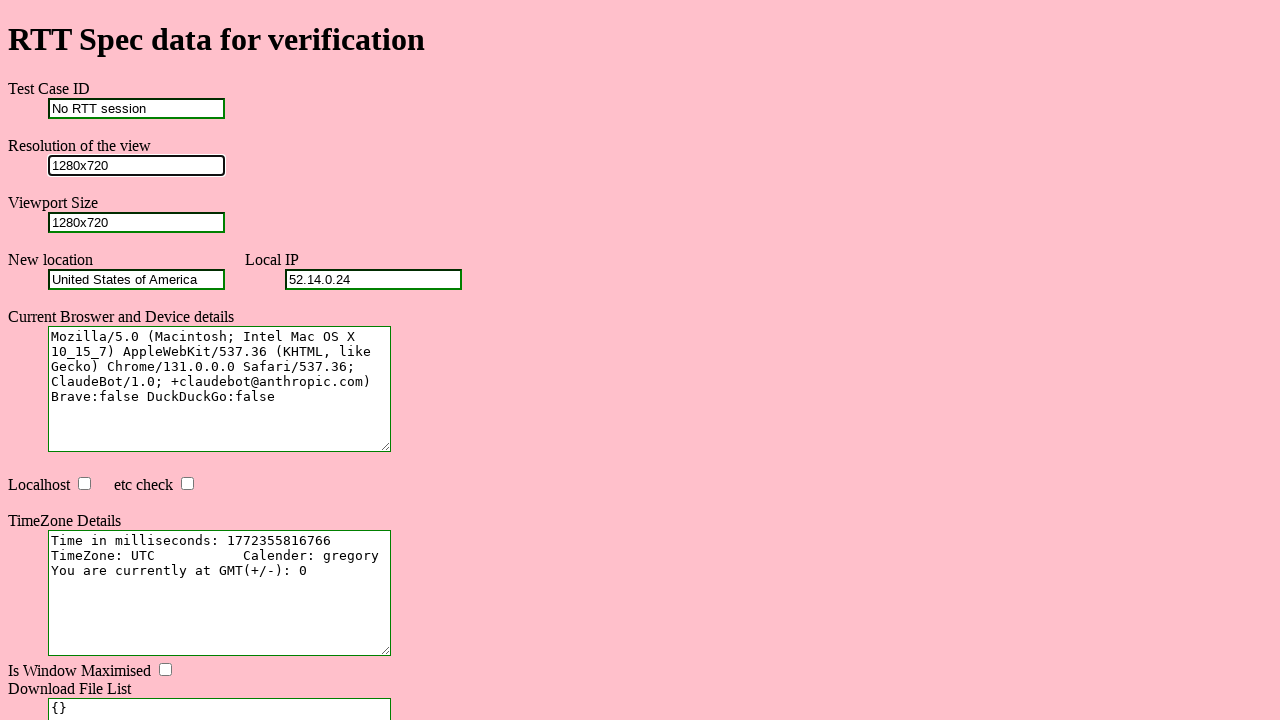

Clicked location button at (136, 279) on #location
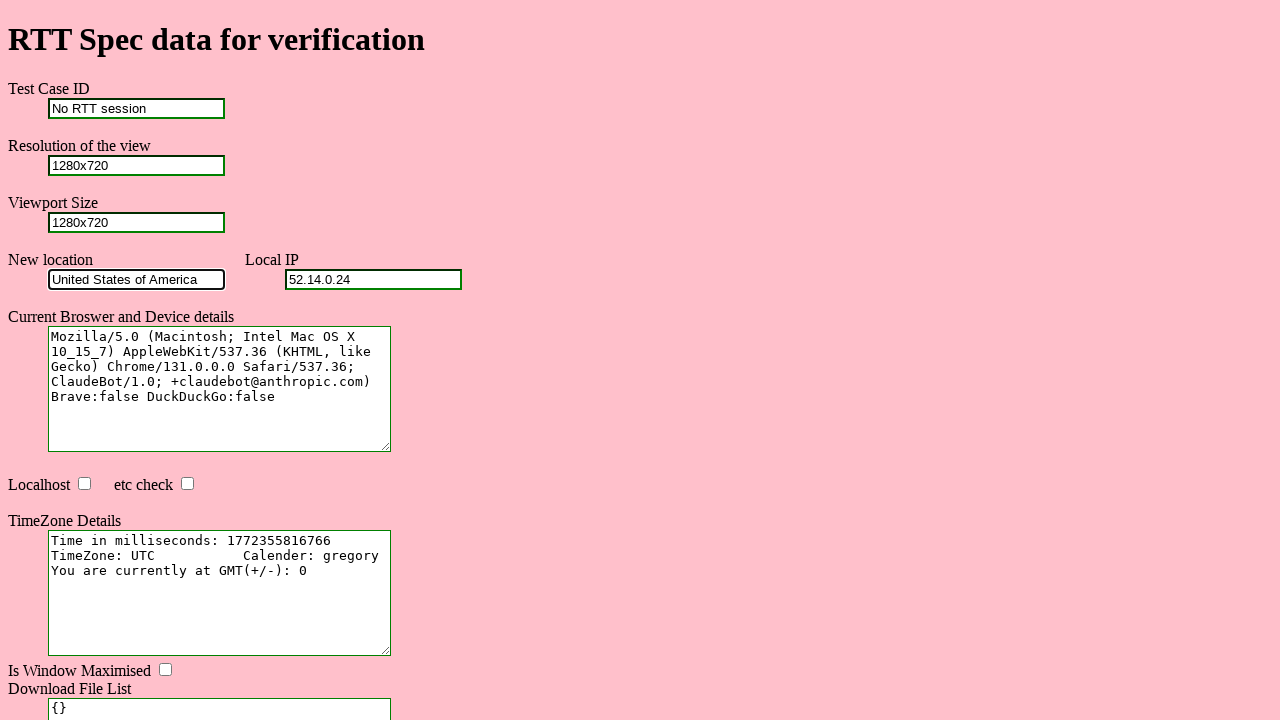

Details button element loaded
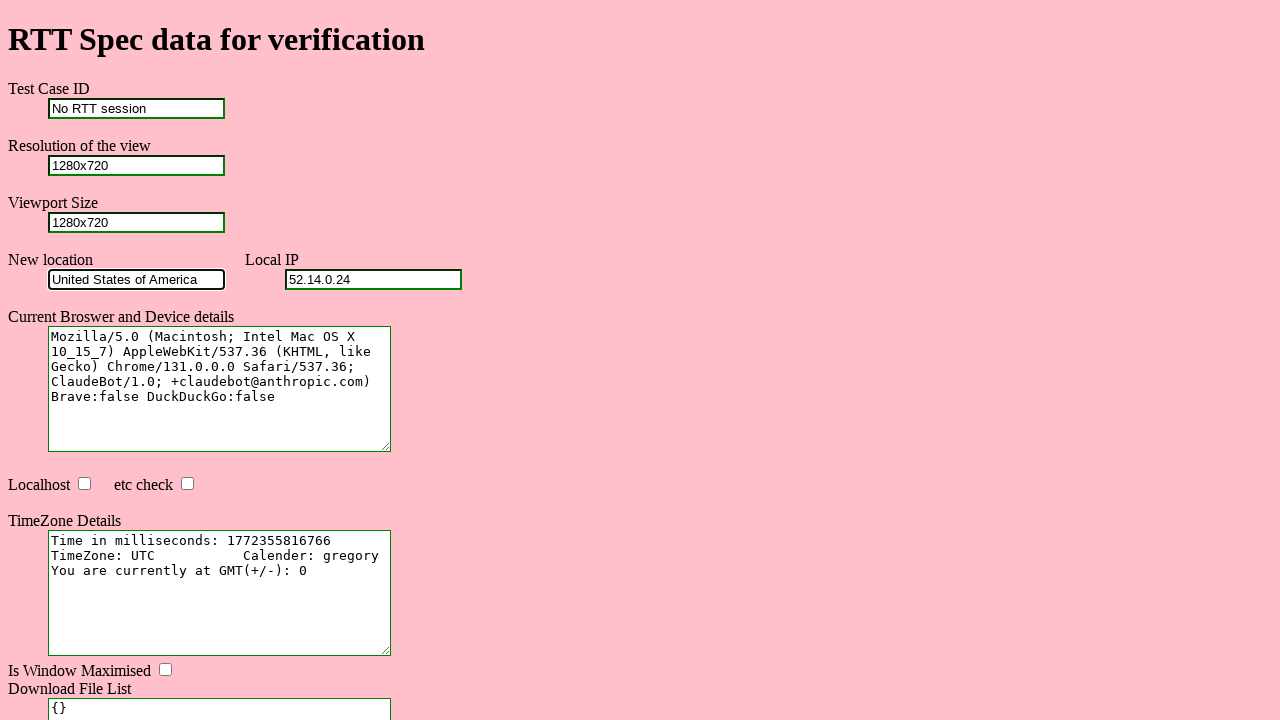

Clicked details button at (220, 389) on #details
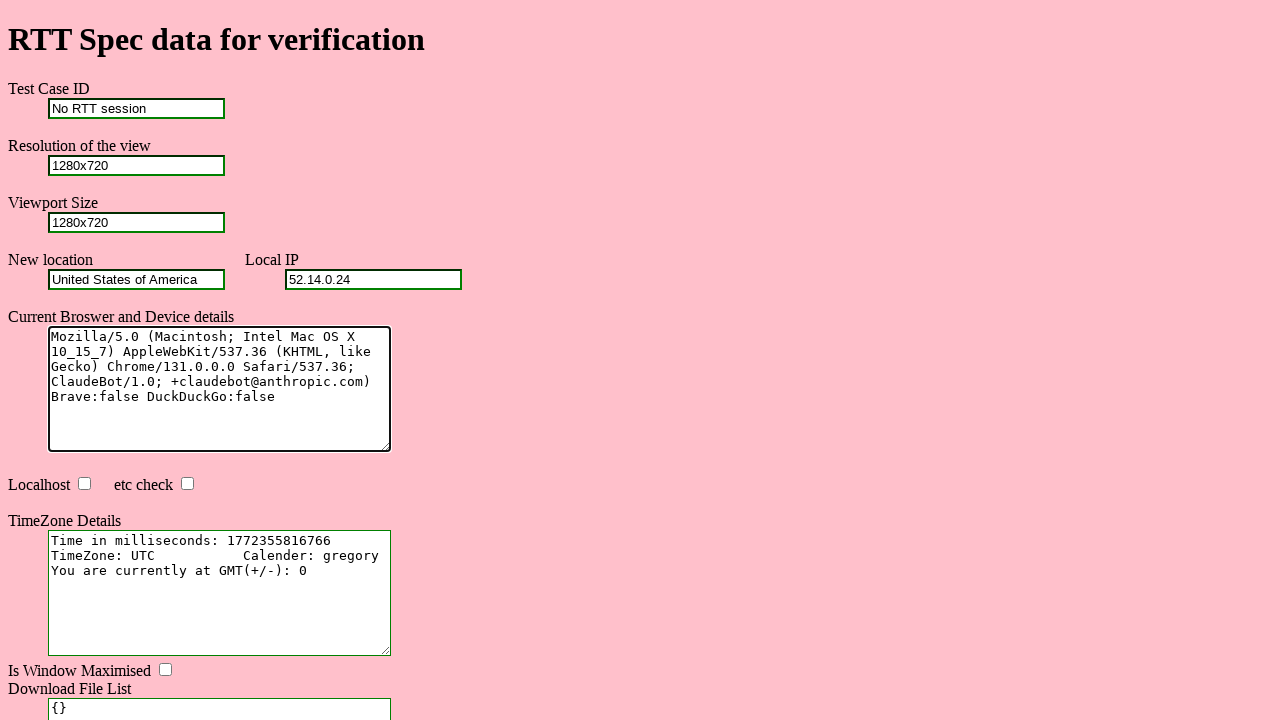

Timezone button element loaded
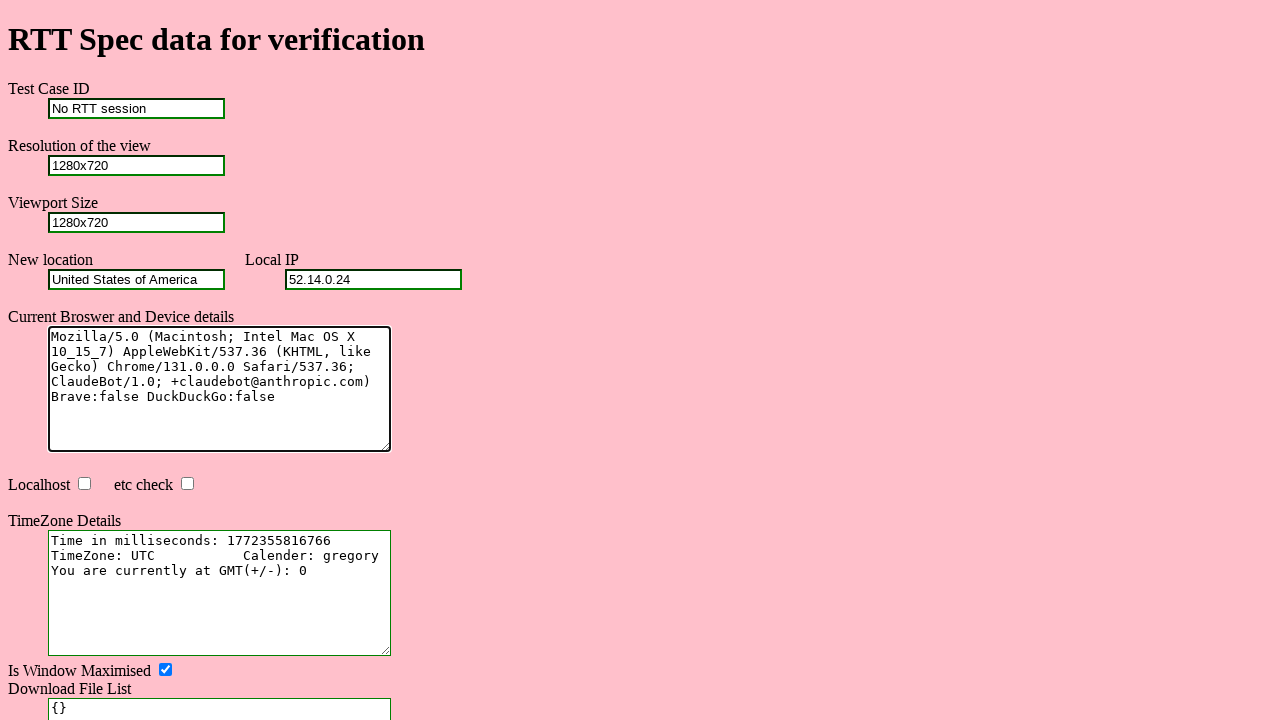

Clicked timezone button at (220, 593) on #timezone
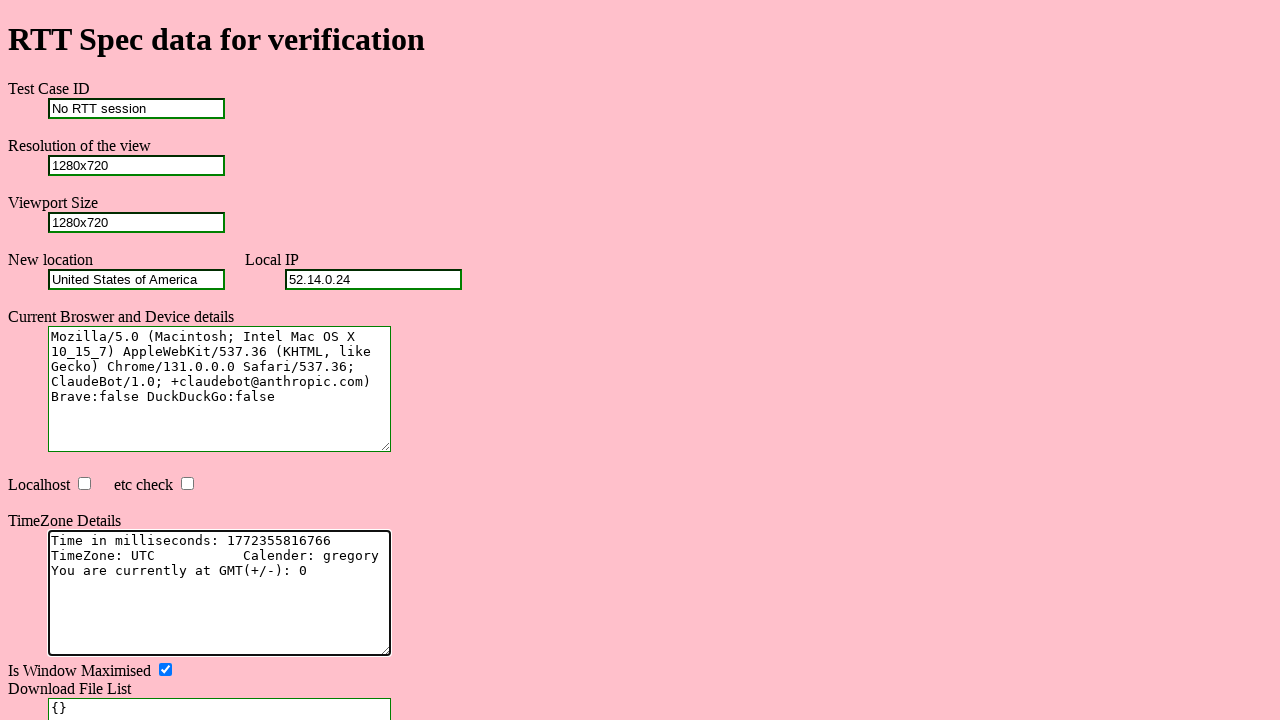

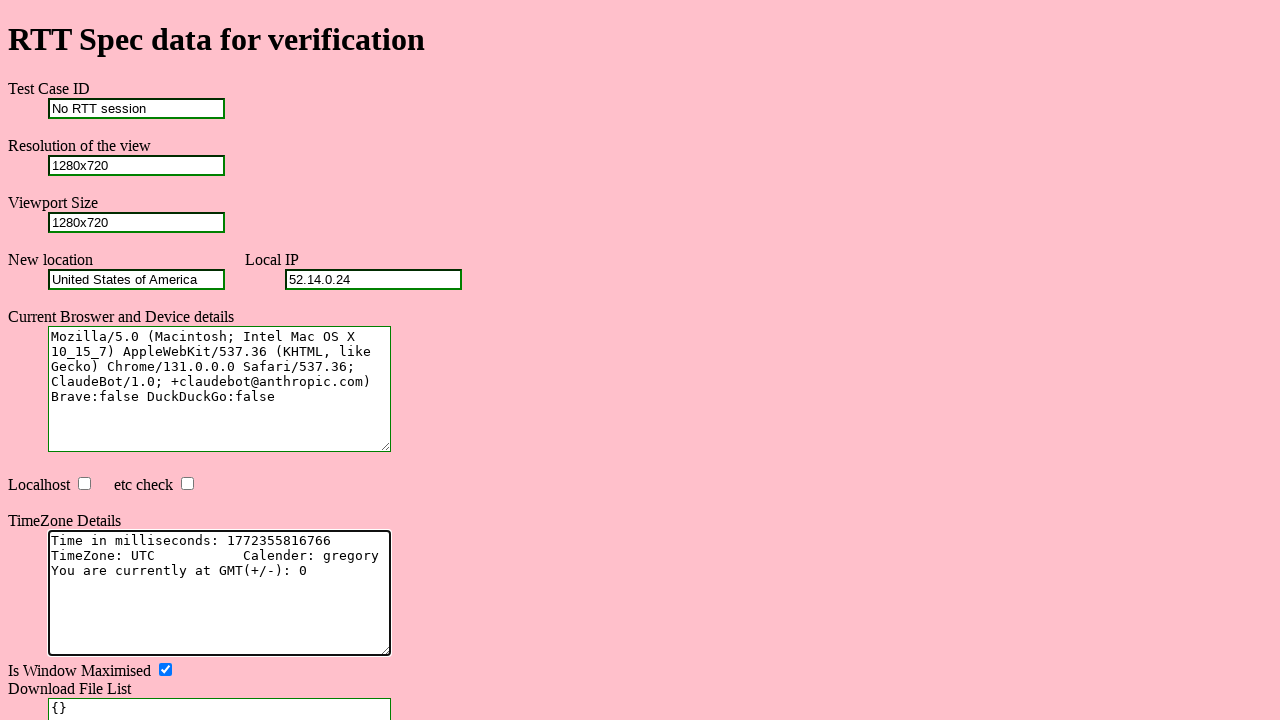